Generates checkpoints and clicks all of them

Starting URL: https://obstaclecourse.tricentis.com/Obstacles/66667

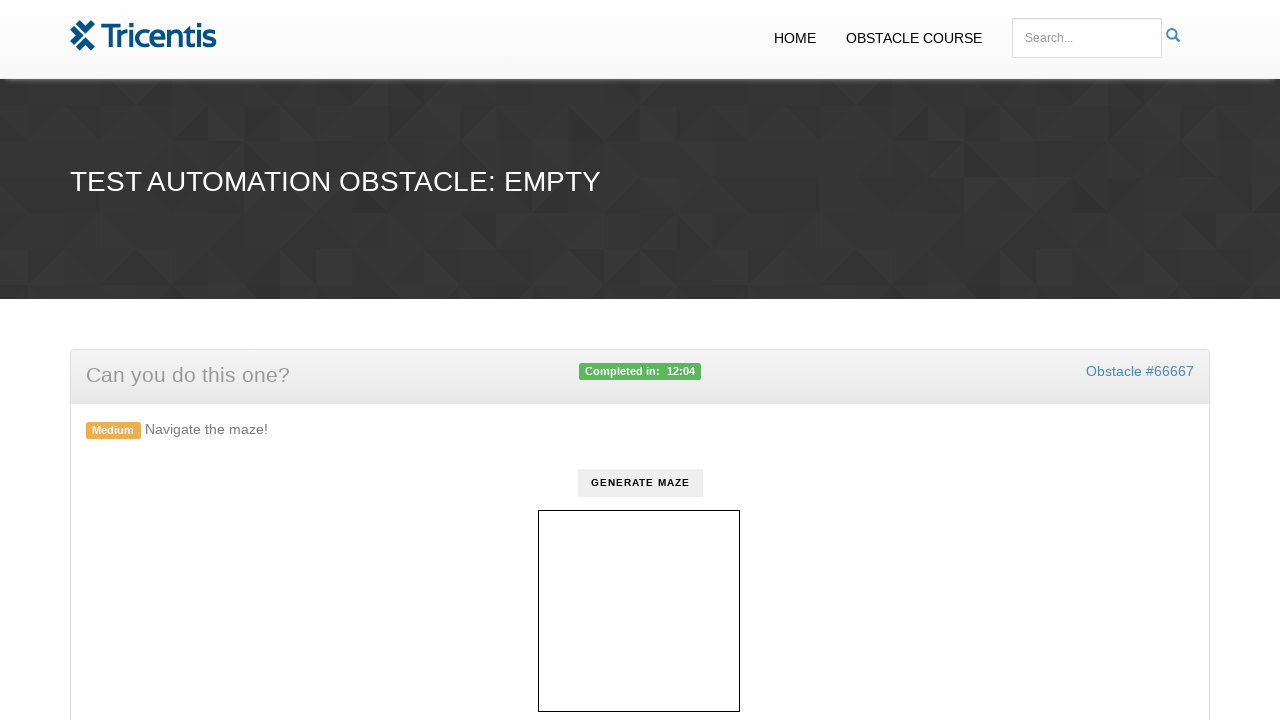

Clicked generate button to create checkpoints at (640, 483) on #generate
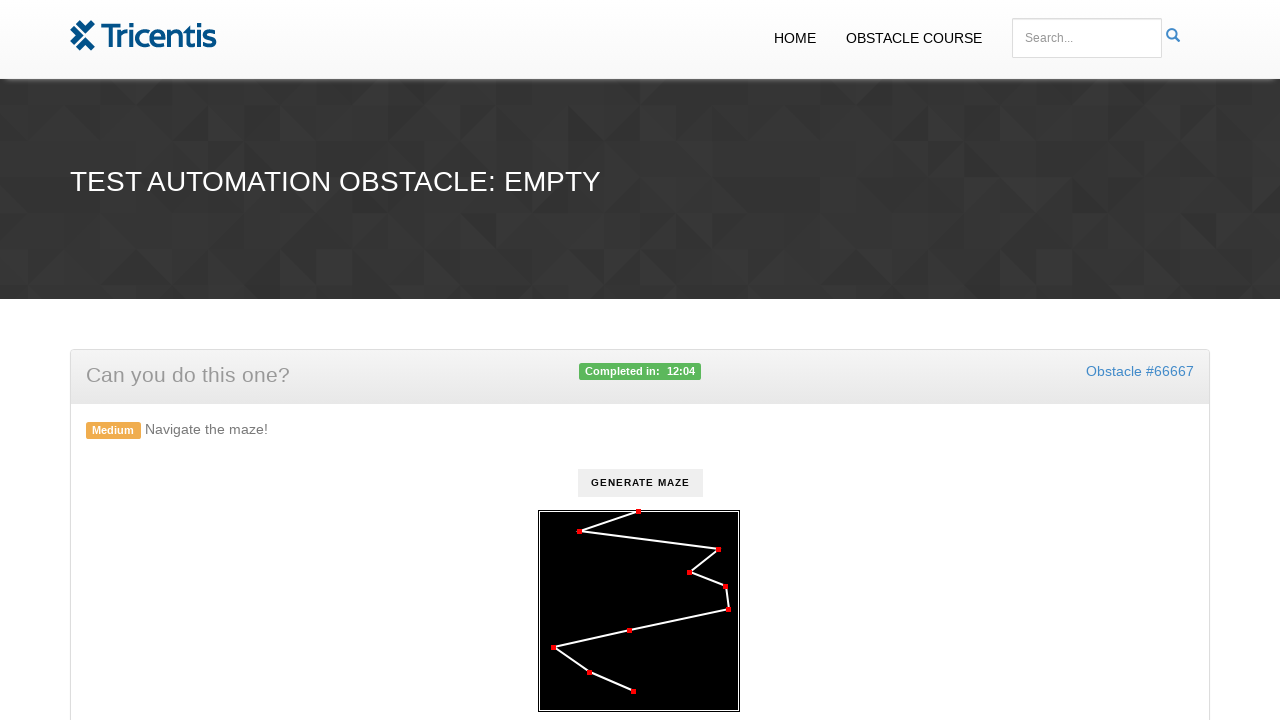

Retrieved all checkpoint elements
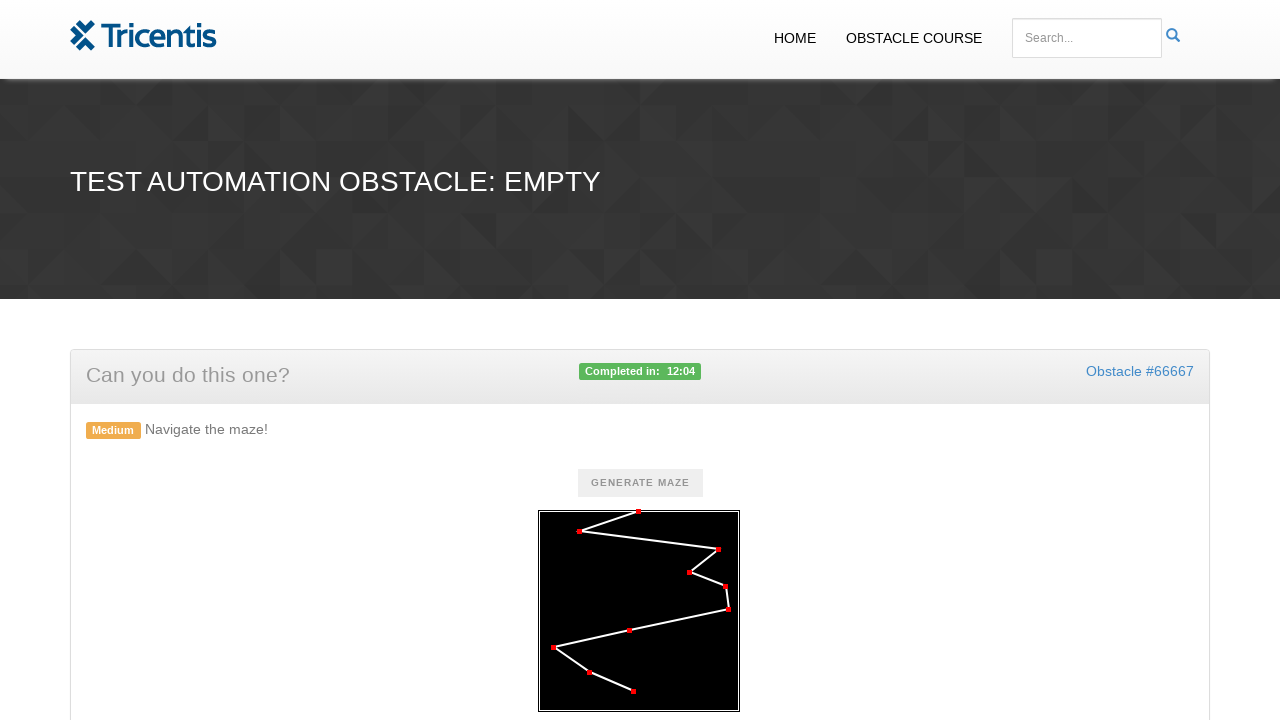

Clicked a checkpoint at (638, 512) on .checkpoint >> nth=0
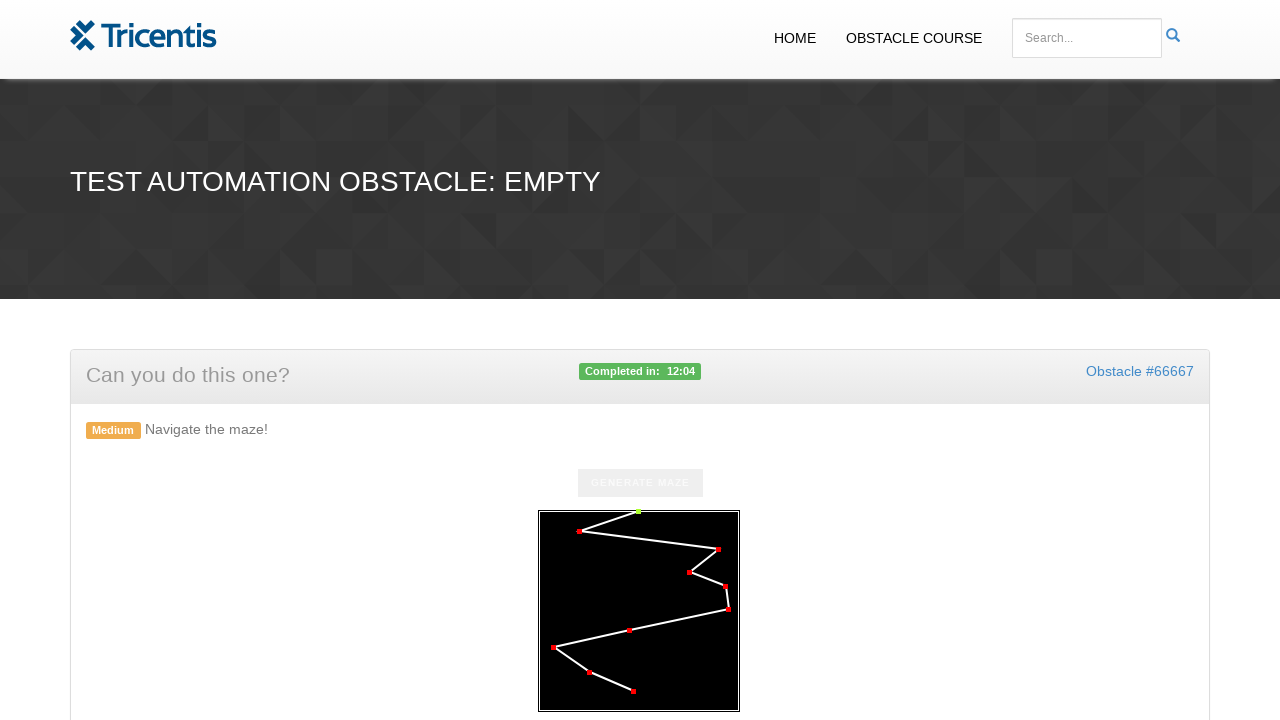

Clicked a checkpoint at (579, 532) on .checkpoint >> nth=1
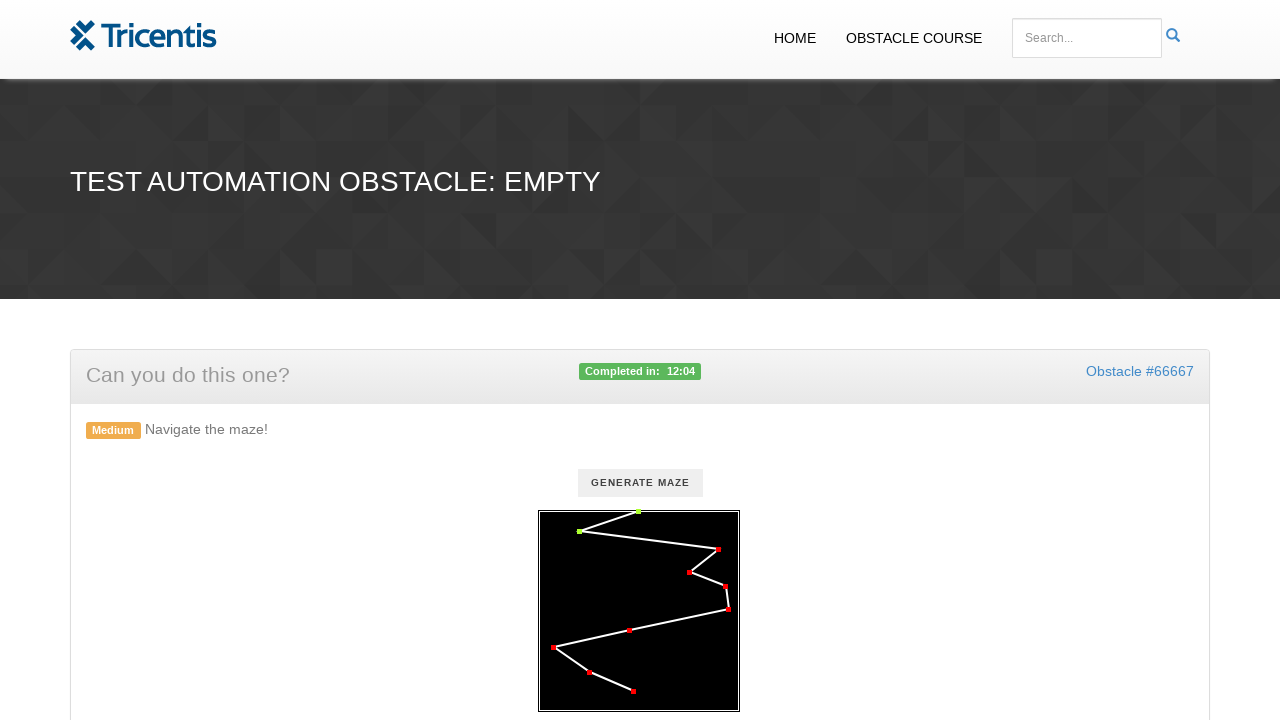

Clicked a checkpoint at (718, 550) on .checkpoint >> nth=2
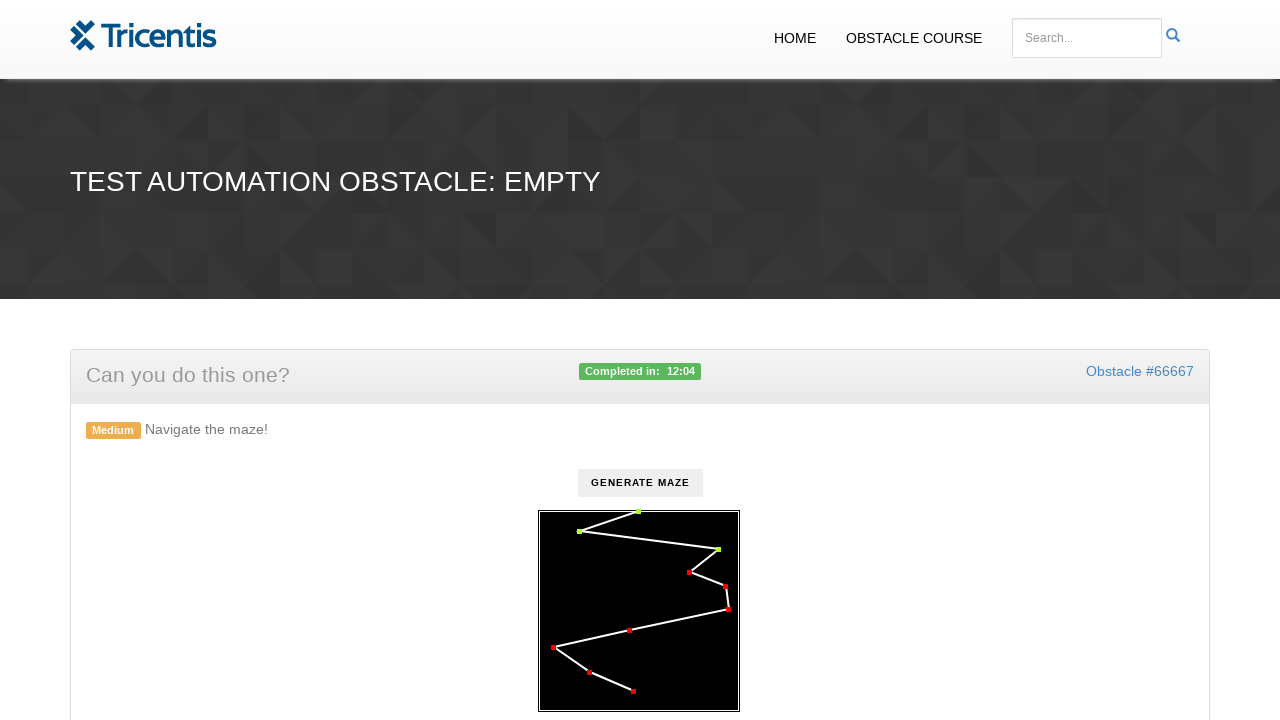

Clicked a checkpoint at (689, 573) on .checkpoint >> nth=3
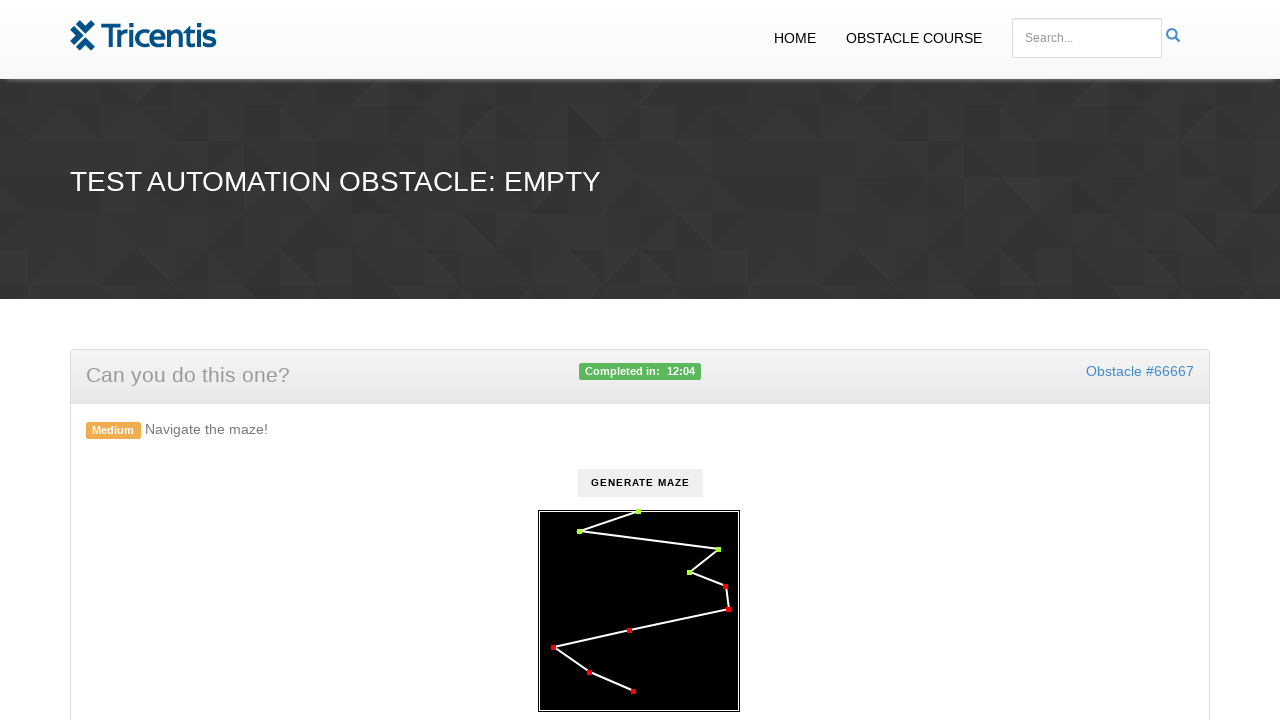

Clicked a checkpoint at (725, 587) on .checkpoint >> nth=4
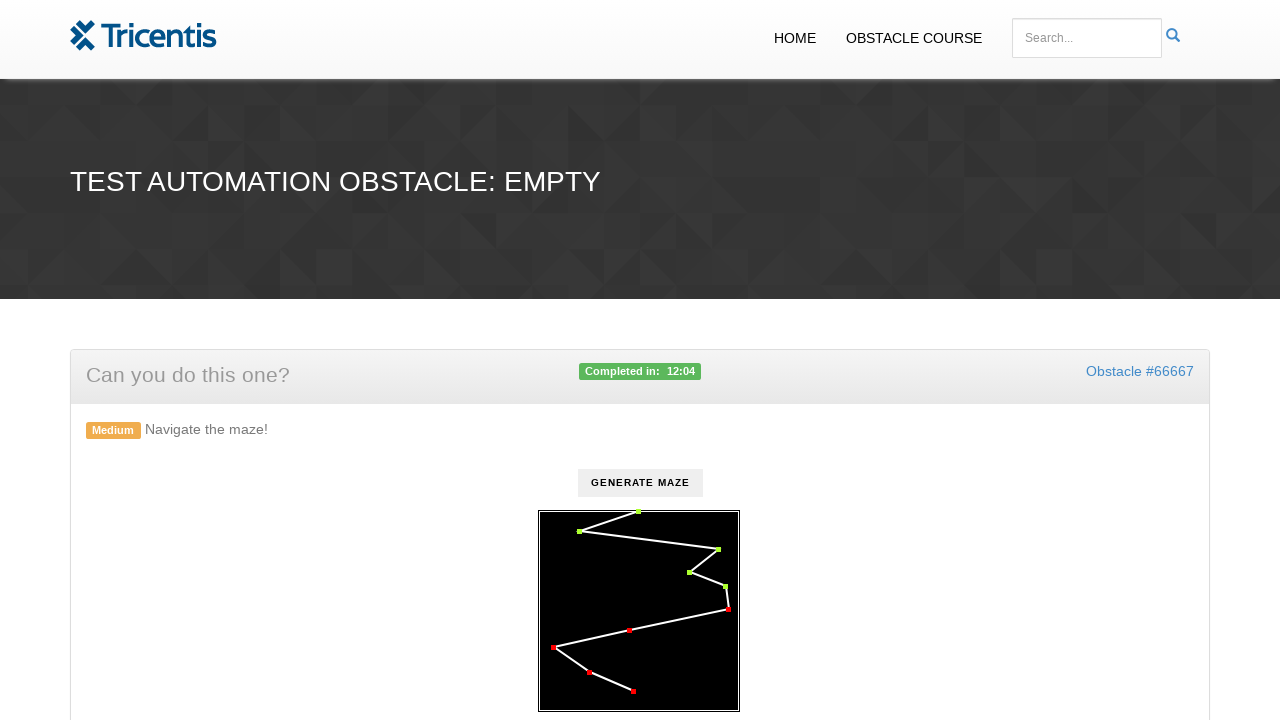

Clicked a checkpoint at (728, 610) on .checkpoint >> nth=5
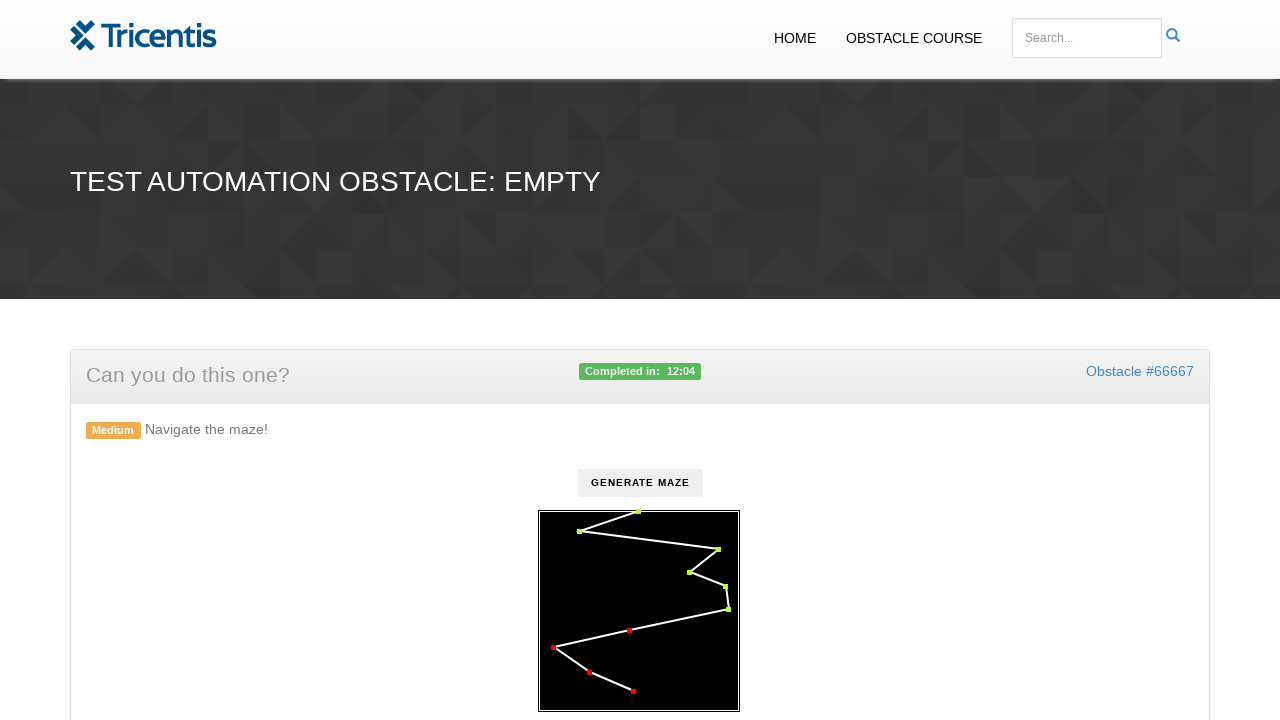

Clicked a checkpoint at (629, 631) on .checkpoint >> nth=6
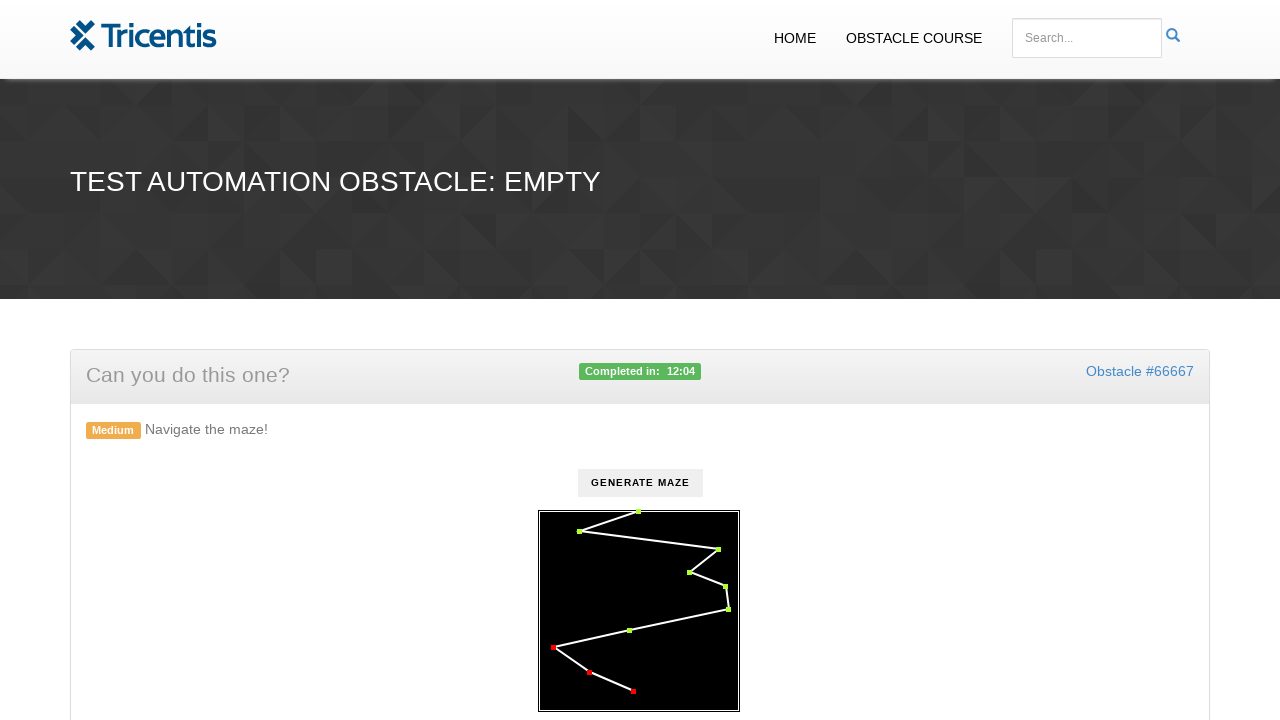

Clicked a checkpoint at (553, 648) on .checkpoint >> nth=7
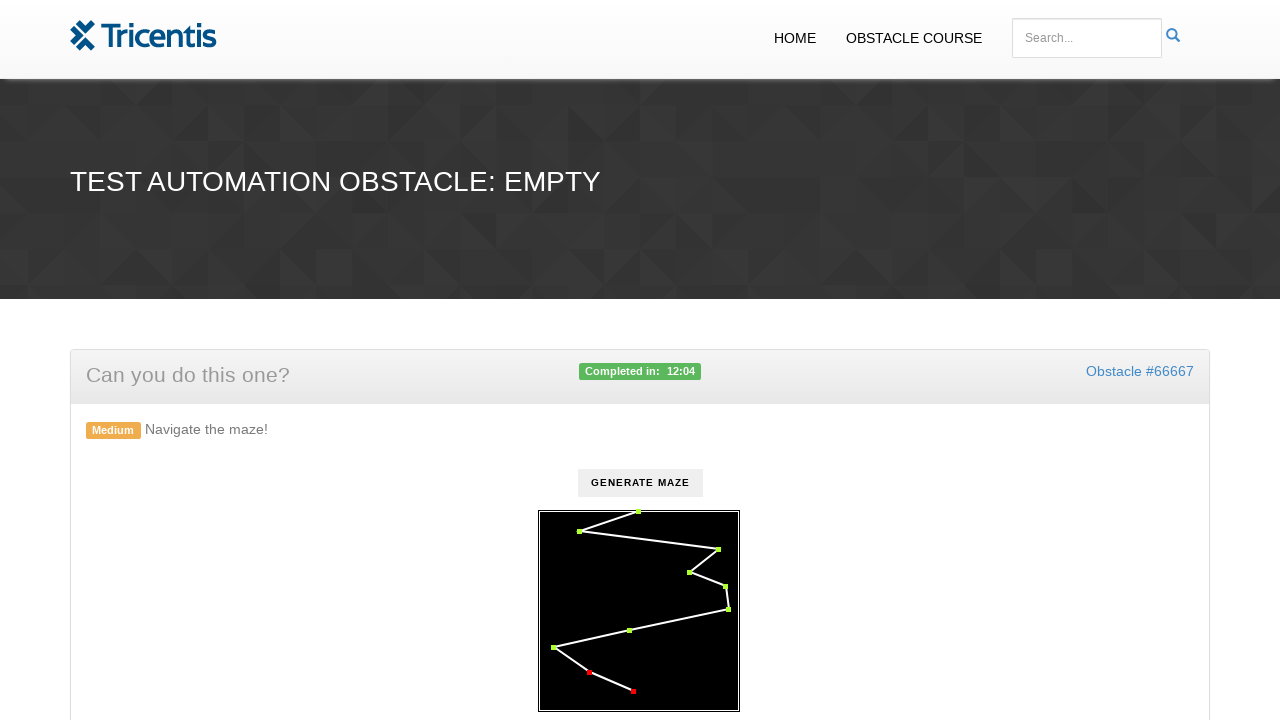

Clicked a checkpoint at (589, 673) on .checkpoint >> nth=8
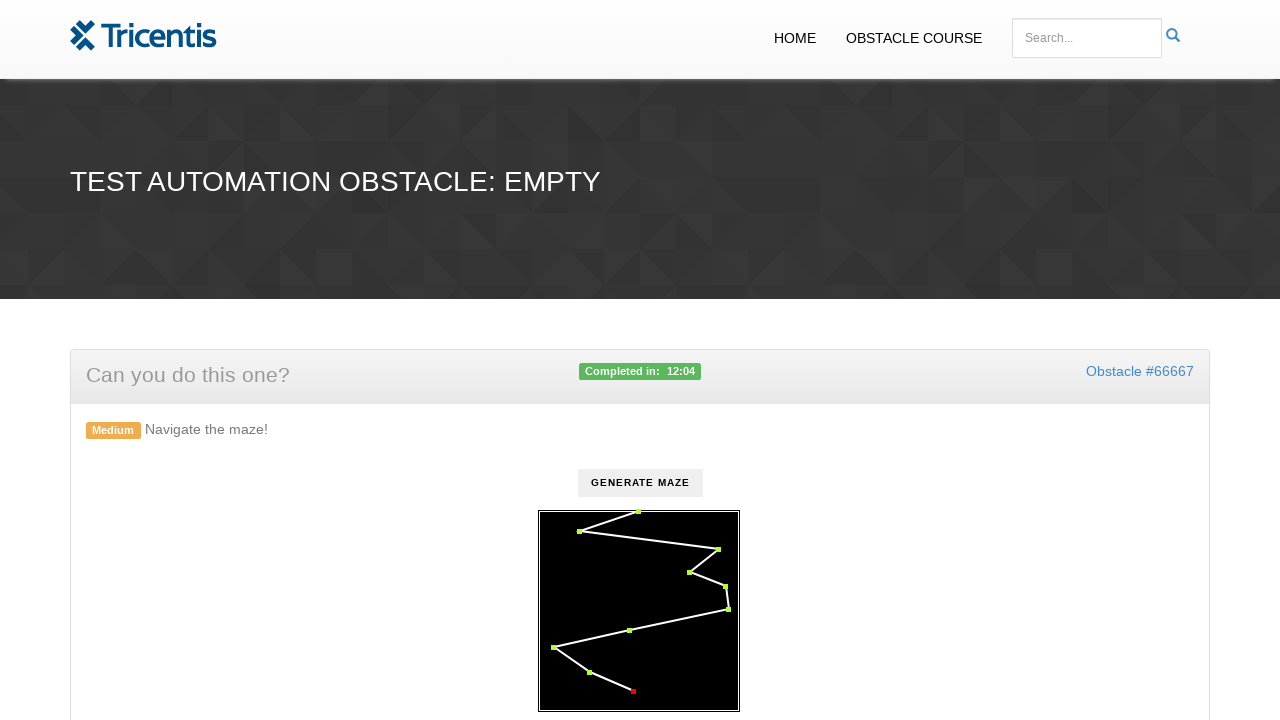

Clicked a checkpoint at (633, 692) on .checkpoint >> nth=9
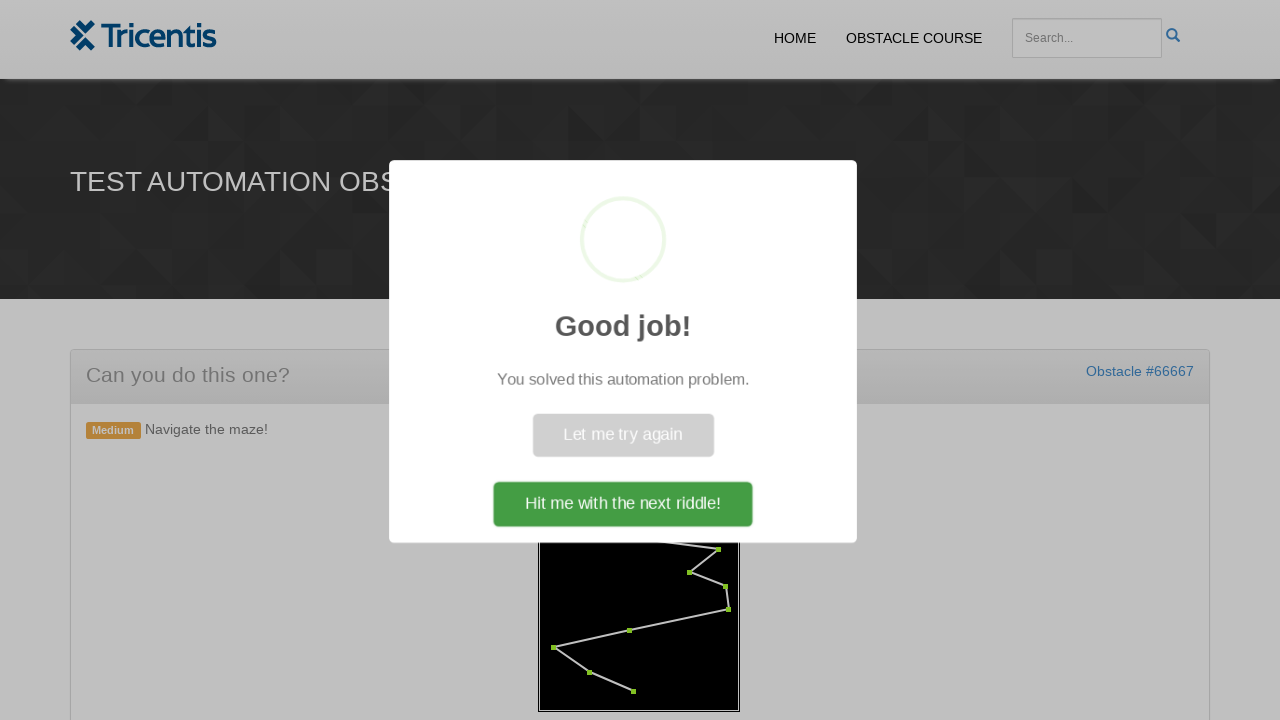

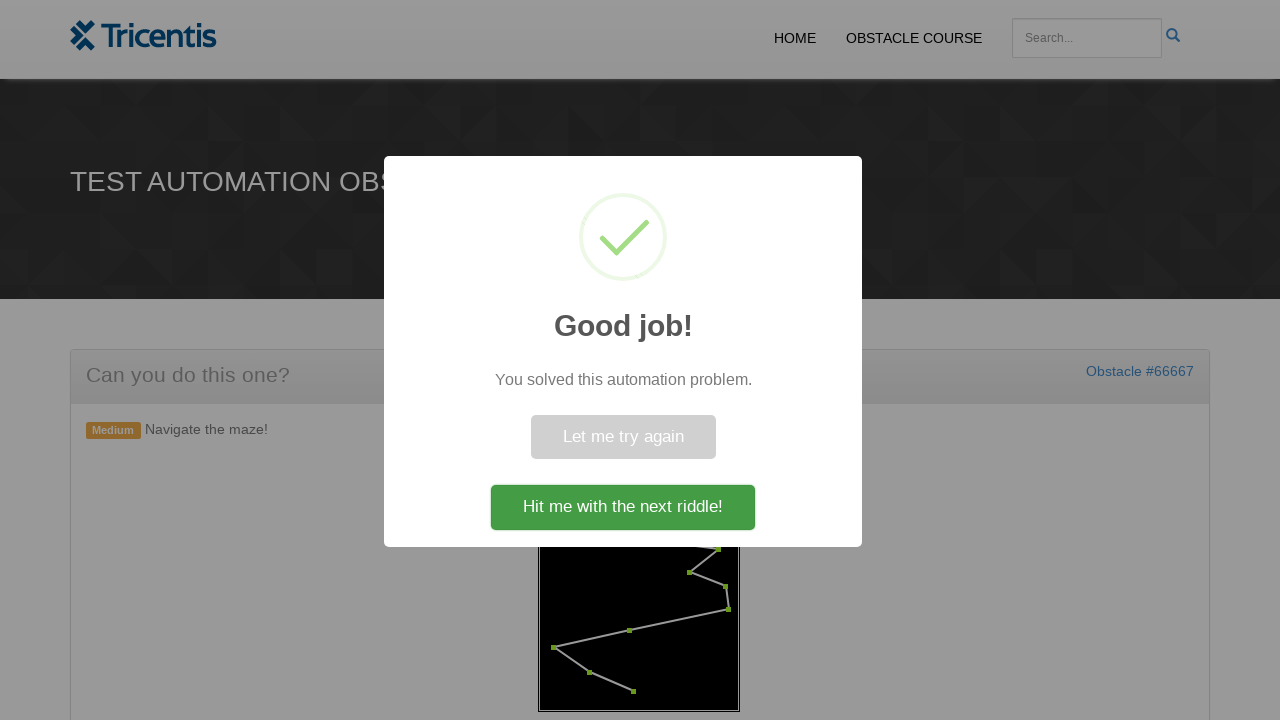